Tests JavaScript execution capabilities by scrolling down the page and verifying the page URL and title can be retrieved.

Starting URL: https://selectorshub.com/xpath-practice-page/

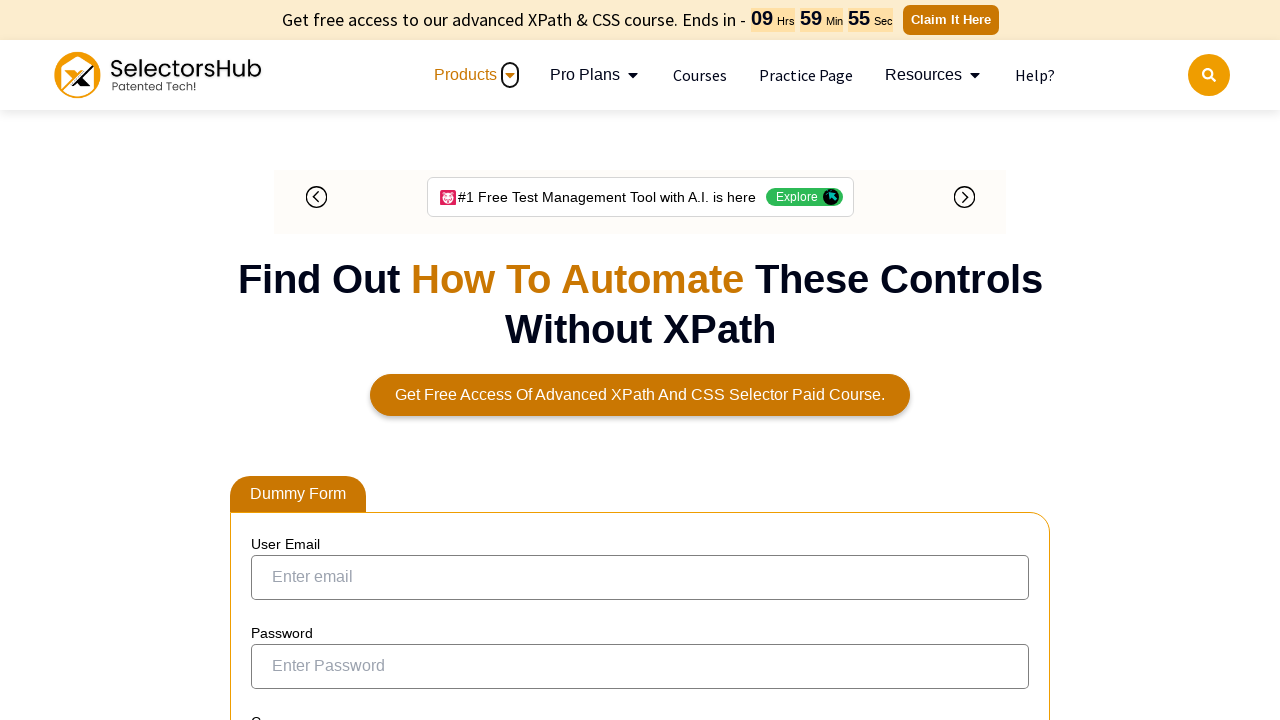

Scrolled down the page by 500 pixels using JavaScript
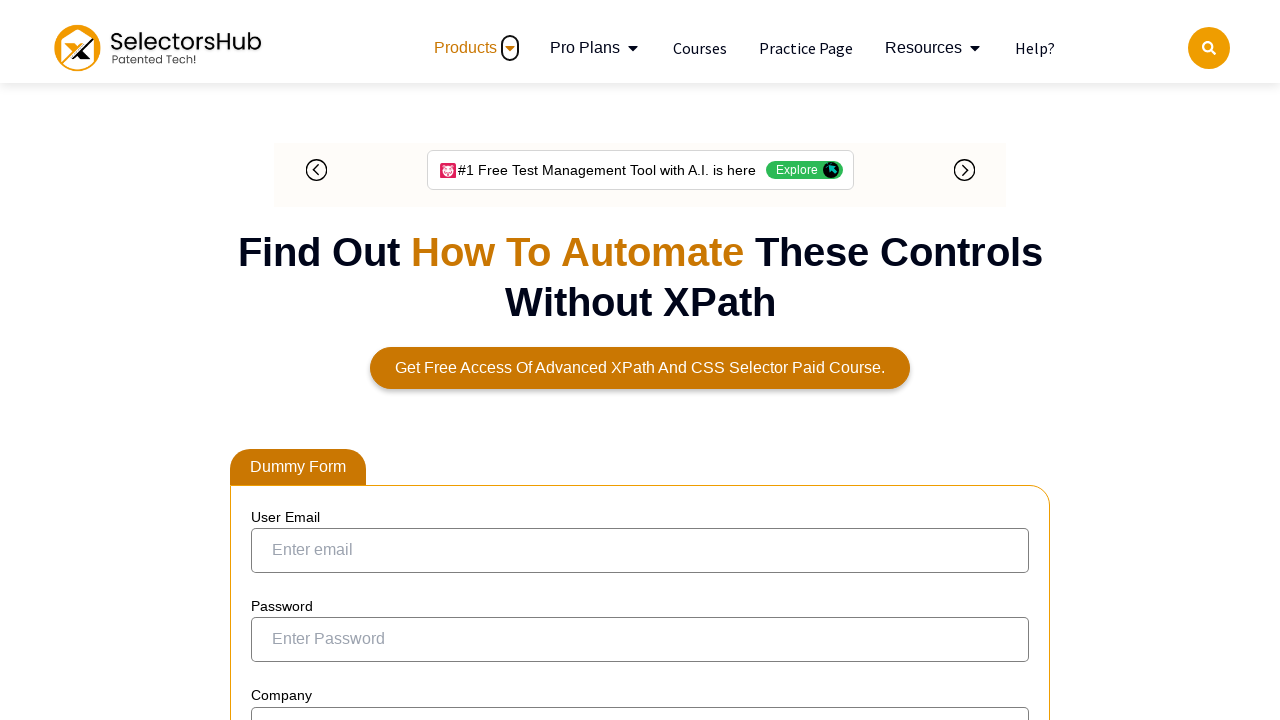

Retrieved current page URL
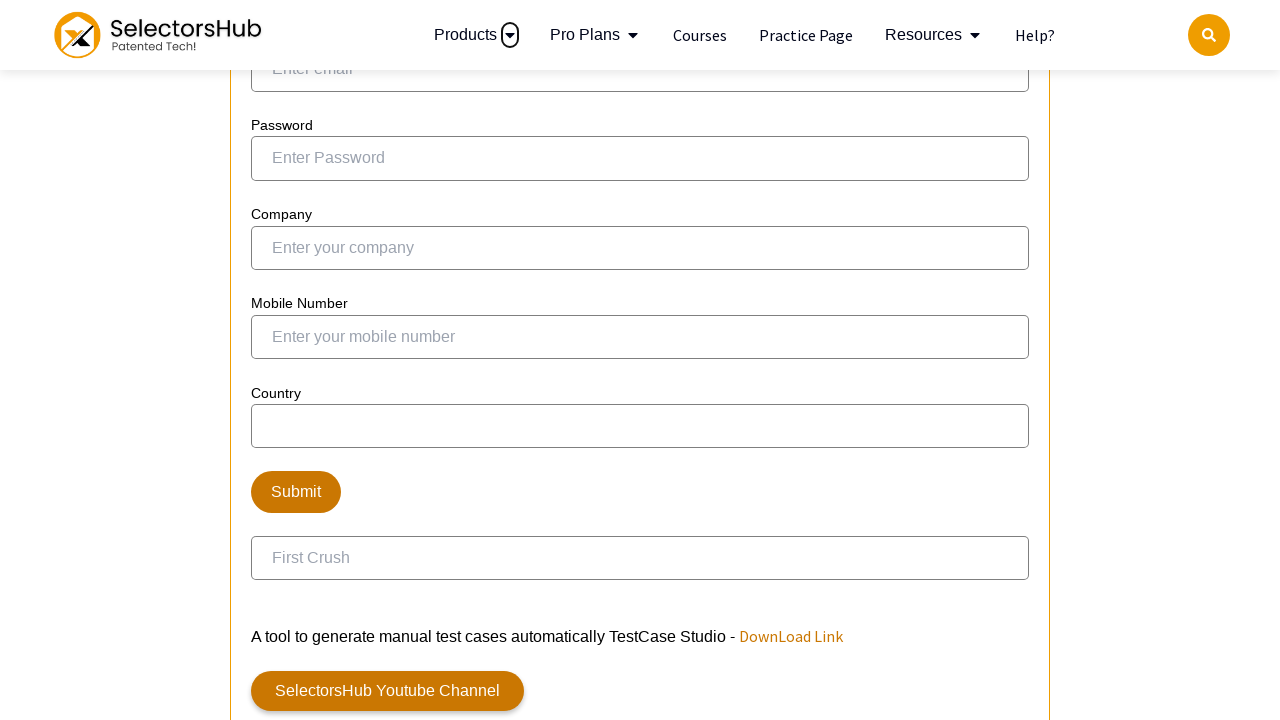

Retrieved page title
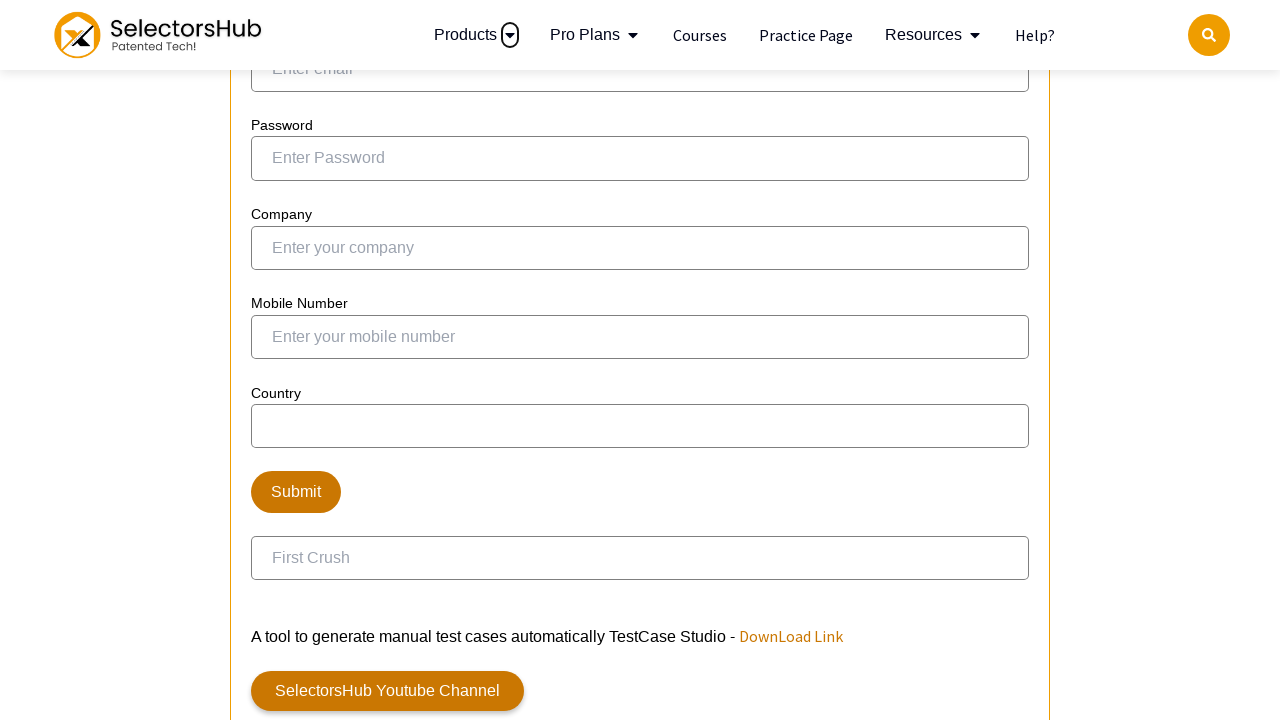

Waited 1 second to observe scroll effect
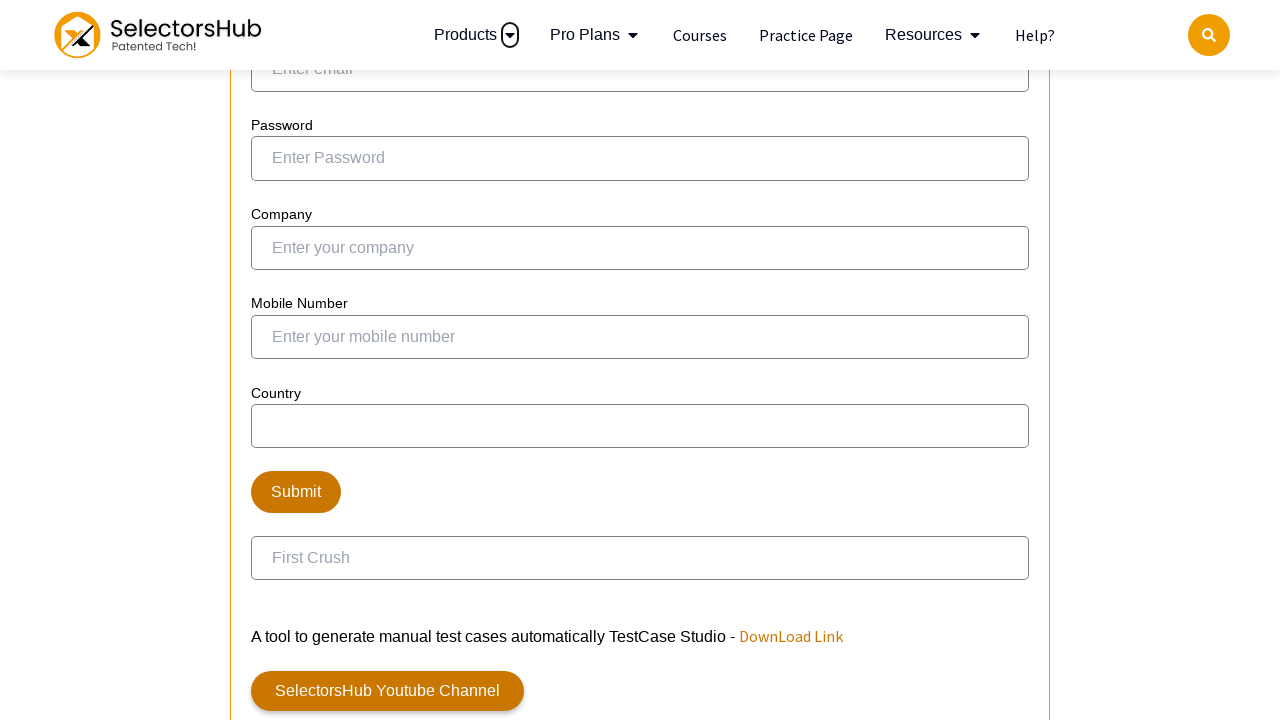

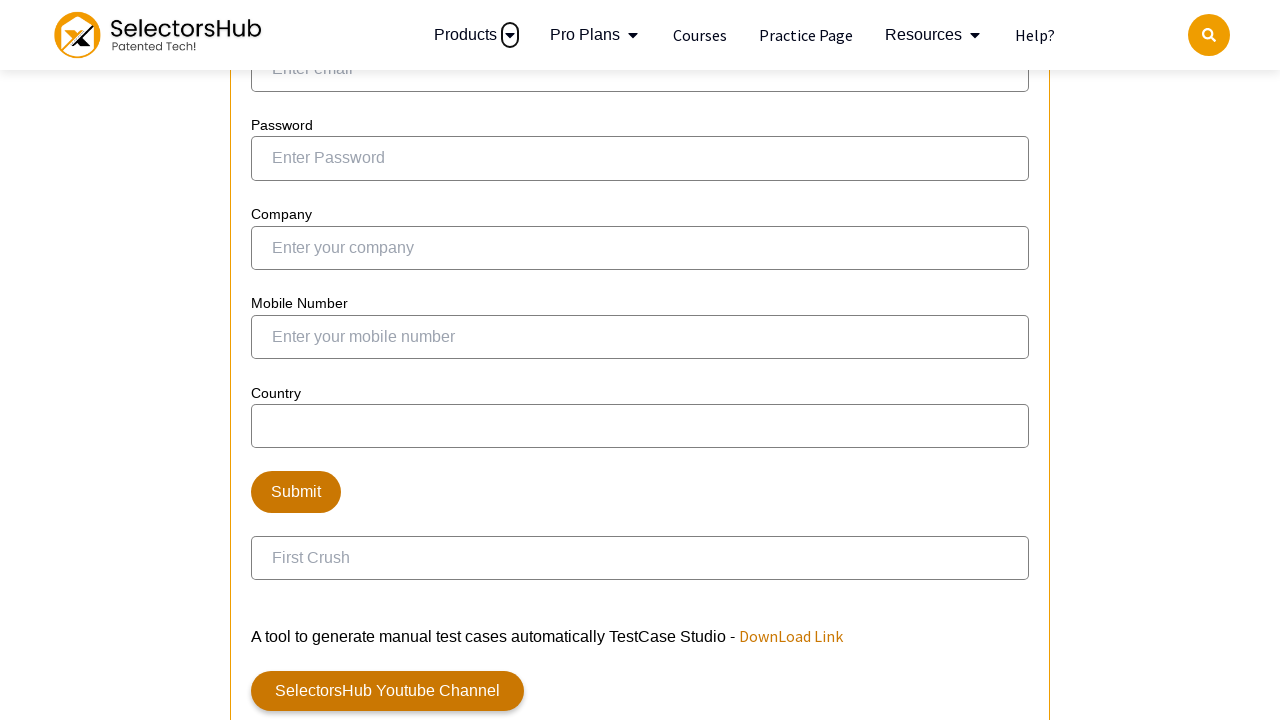